Tests auto-waiting functionality by clicking a button that triggers an AJAX request, then waiting for a success element to appear and verifying its text content.

Starting URL: http://uitestingplayground.com/ajax

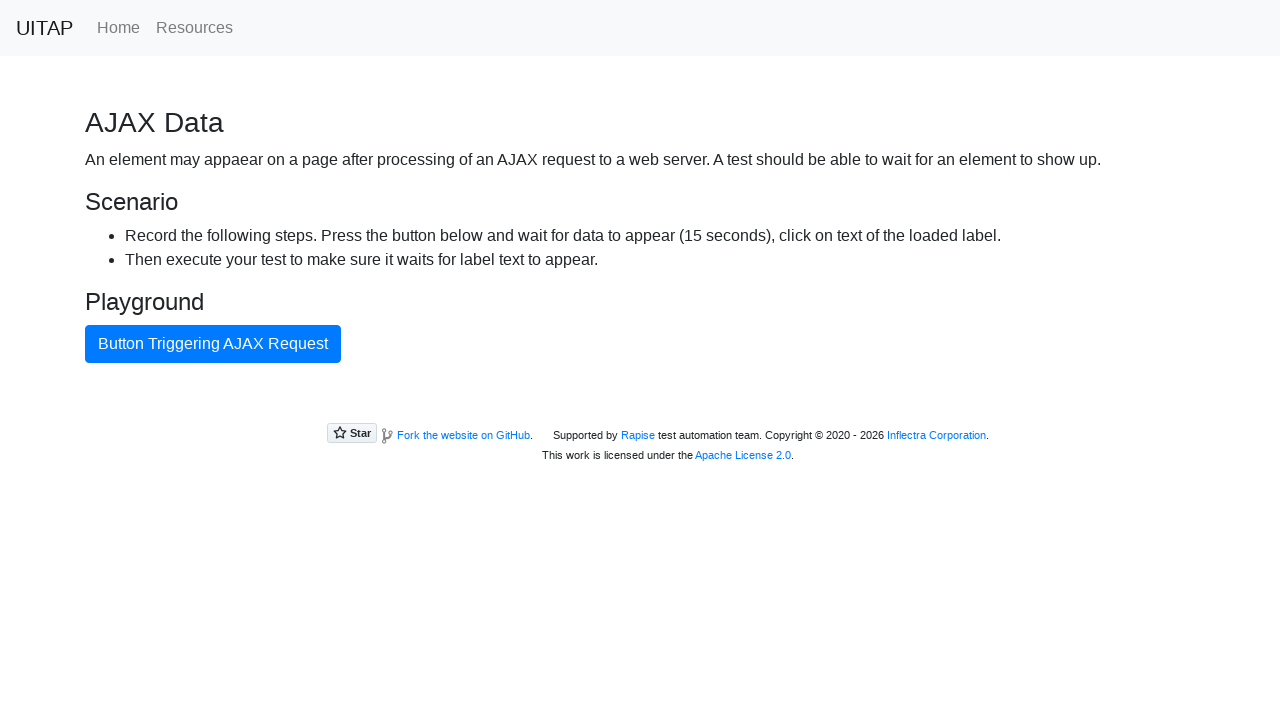

Clicked button triggering AJAX request at (213, 344) on internal:text="Button Triggering AJAX Request"i
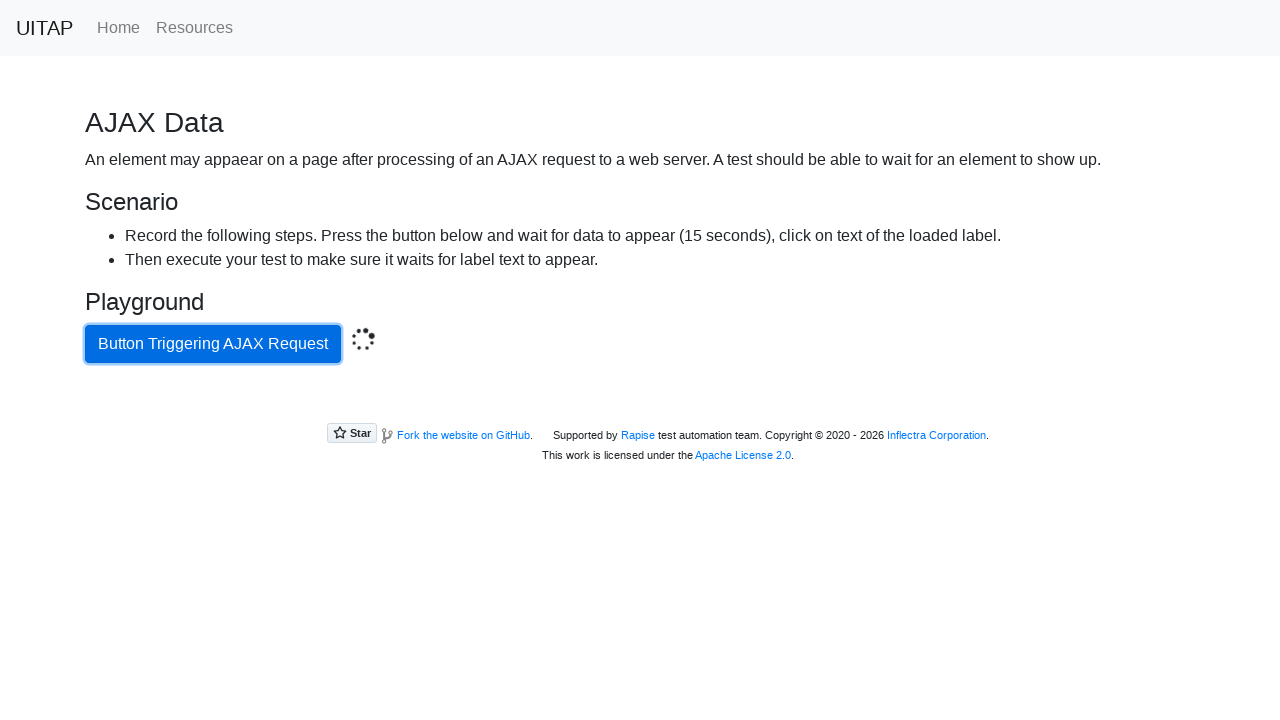

Success element appeared in DOM after AJAX request completed
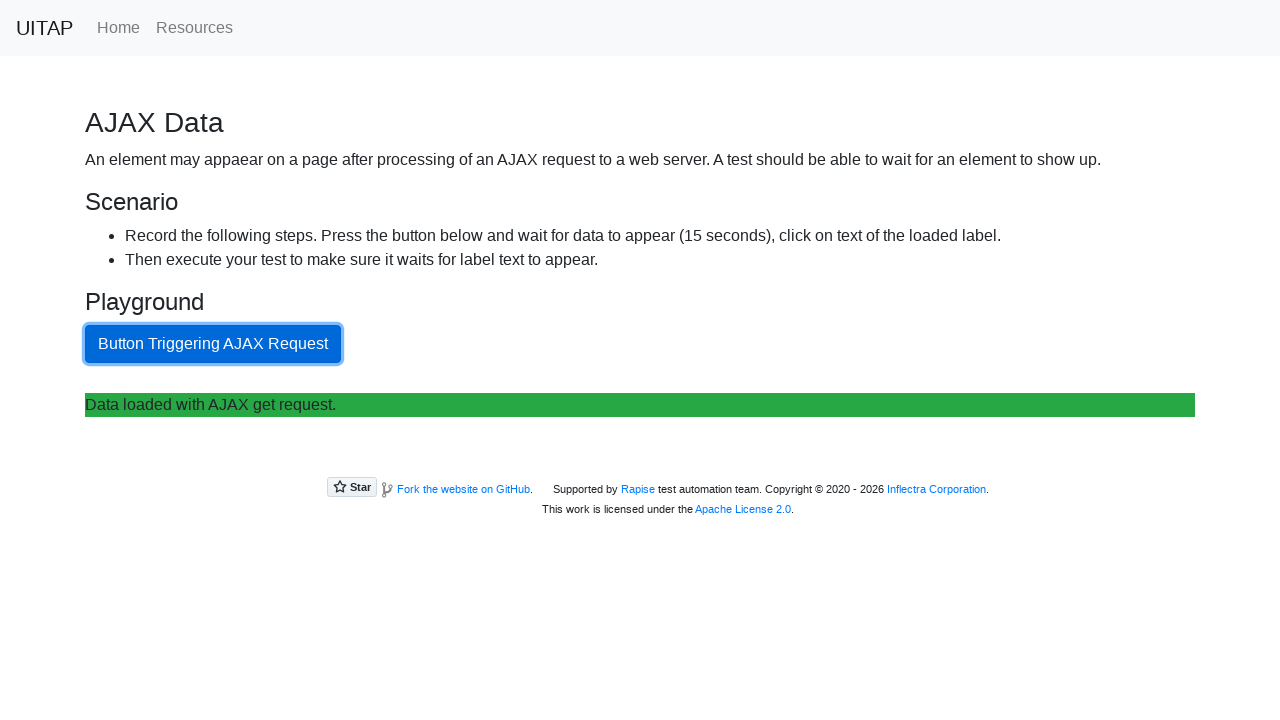

Retrieved text content from success element
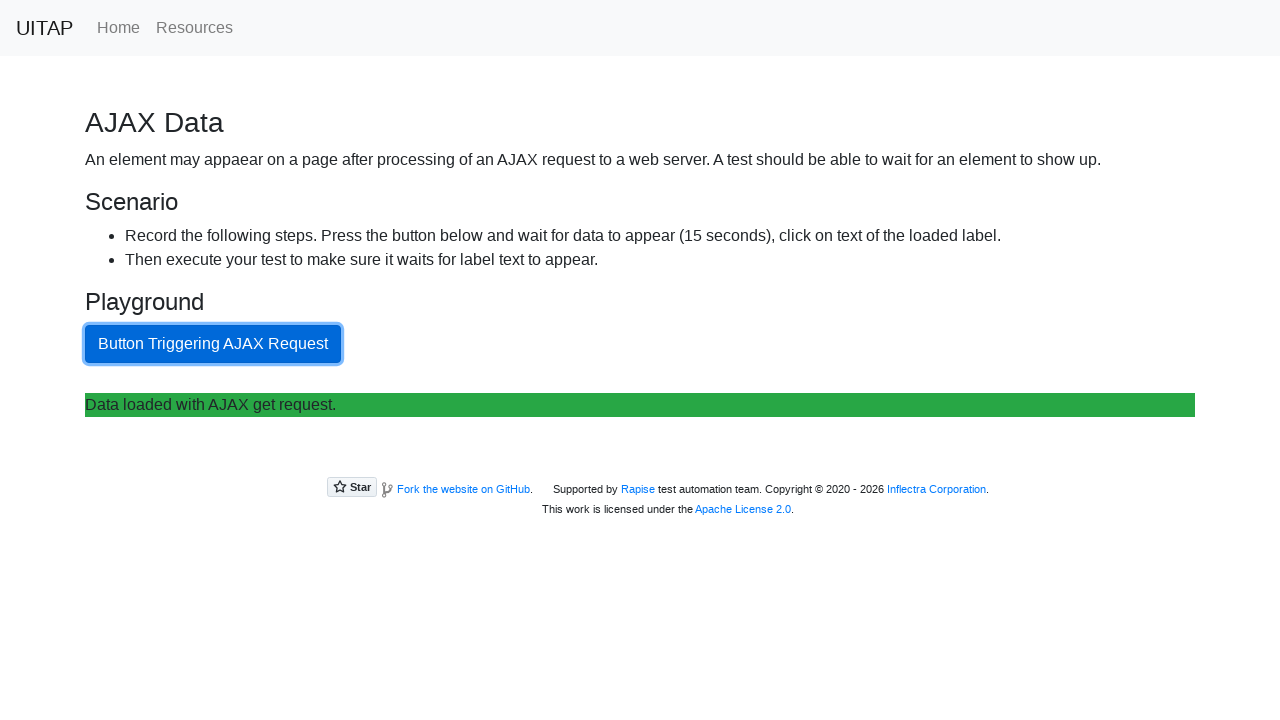

Verified success message text is correct
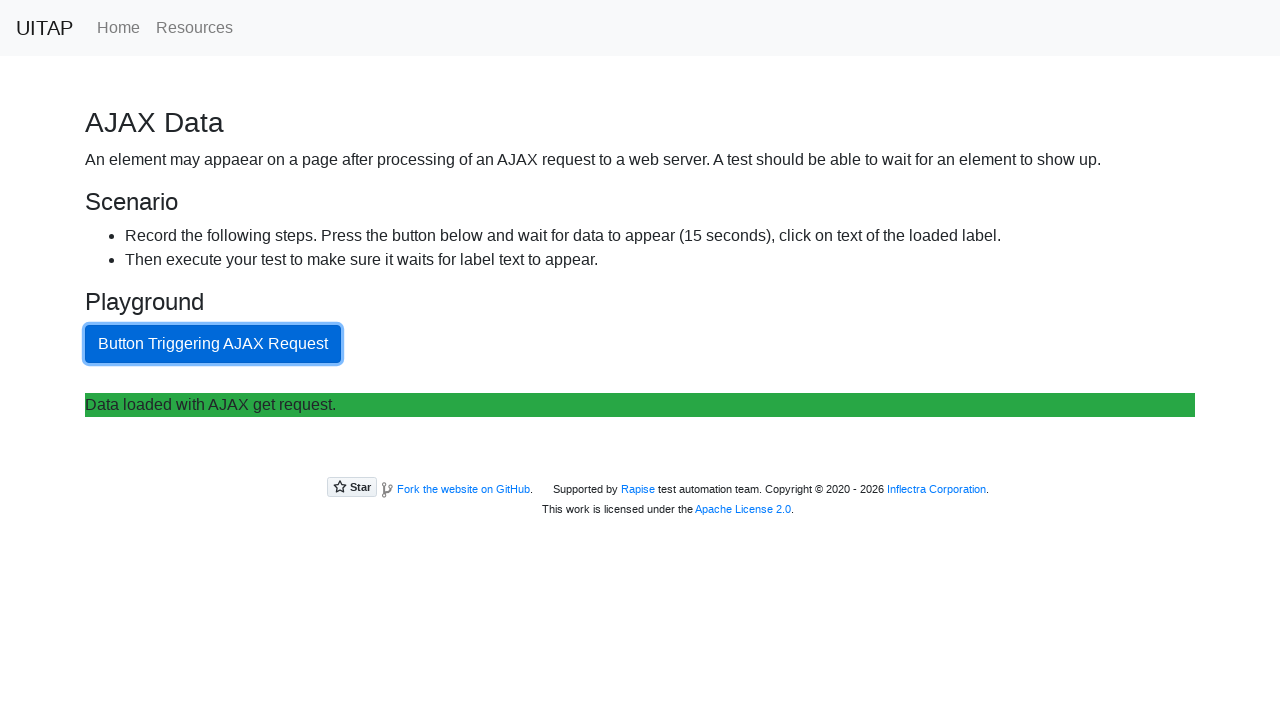

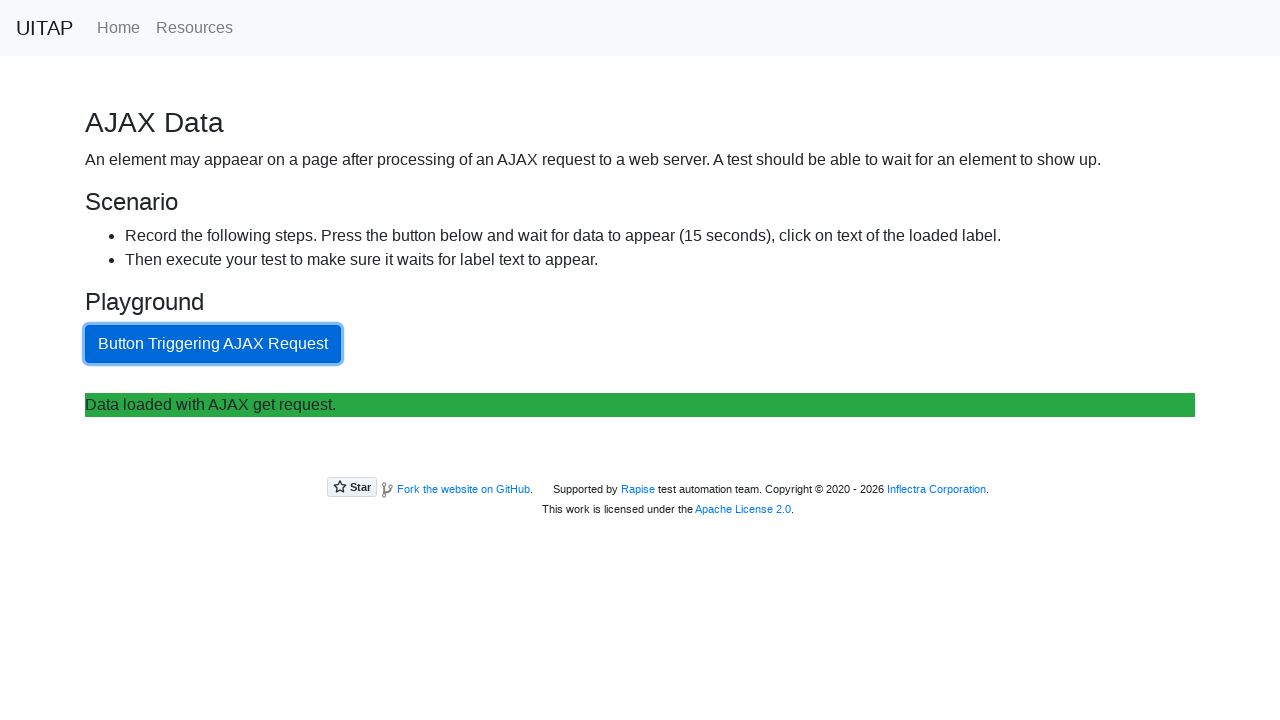